Tests the Sortable Data Tables page by navigating to it via link click, then verifies specific cell values in two different HTML tables to ensure the data is displayed correctly.

Starting URL: http://the-internet.herokuapp.com/

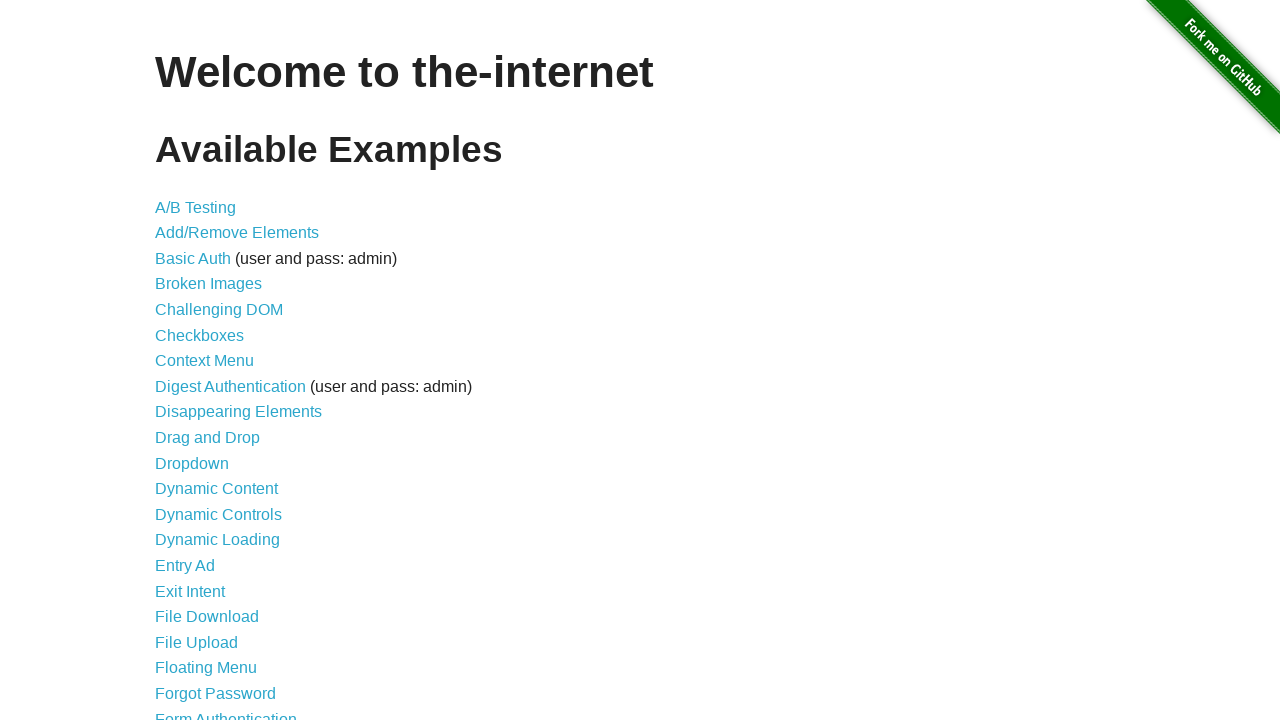

Clicked 'Sortable Data Tables' link to navigate to tables page at (230, 574) on text=Sortable Data Tables
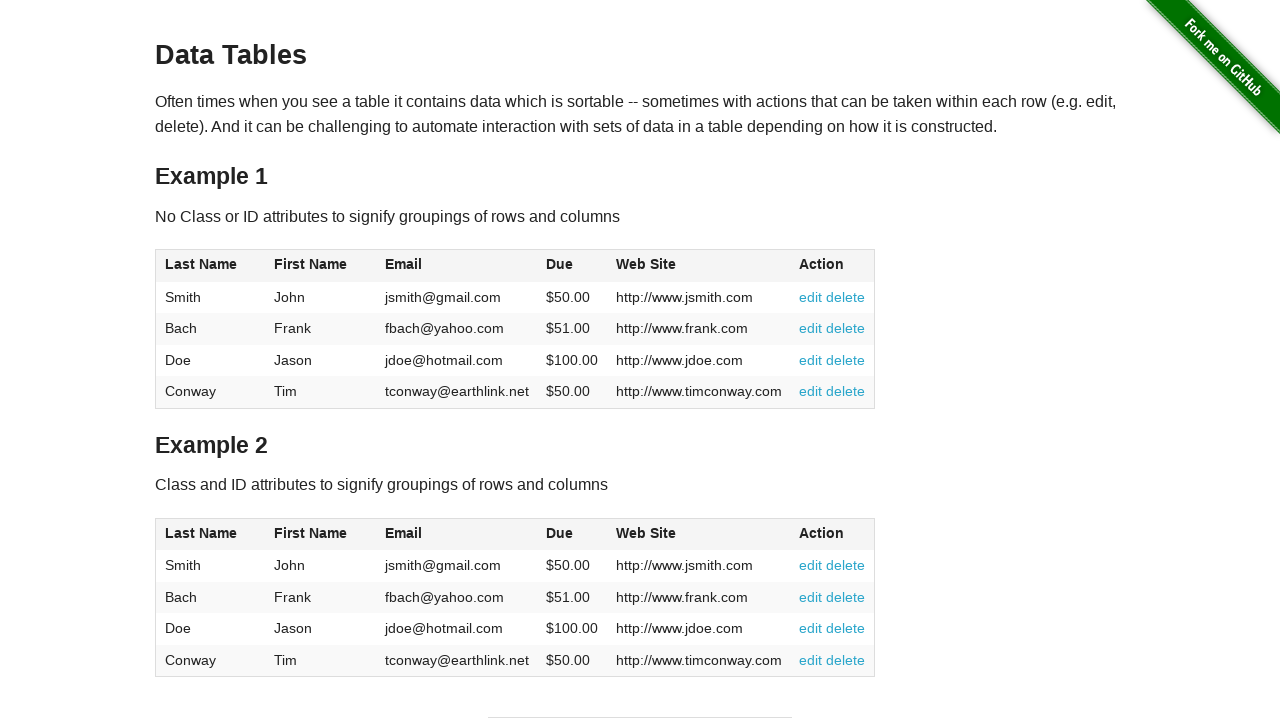

Verified navigation to Sortable Data Tables page
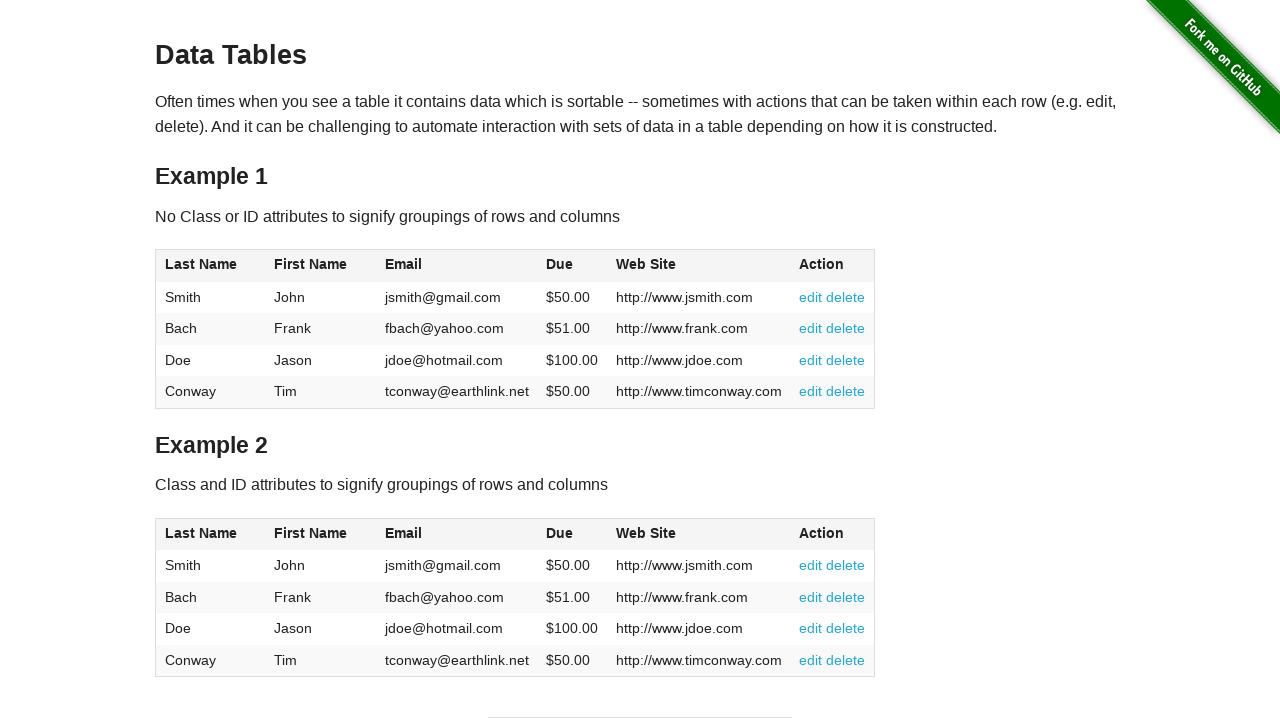

Table1 element loaded and became visible
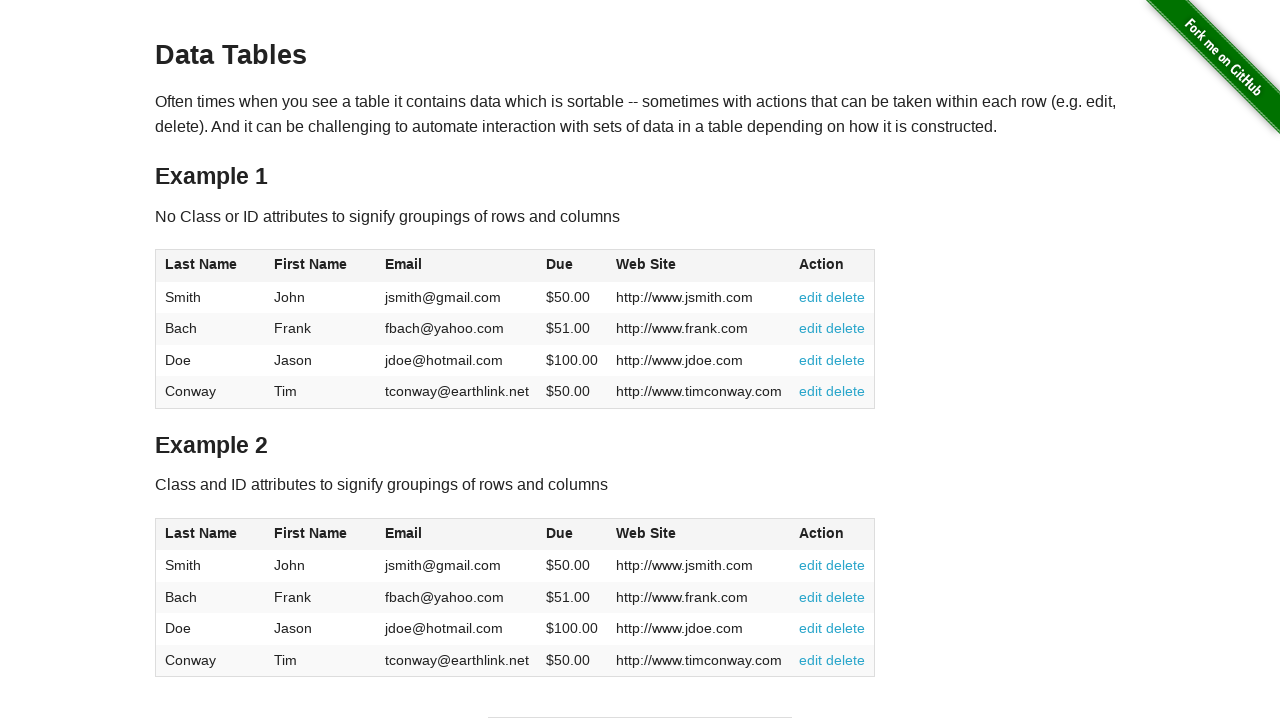

Verified table1 first row, first column (Last Name) equals 'Smith'
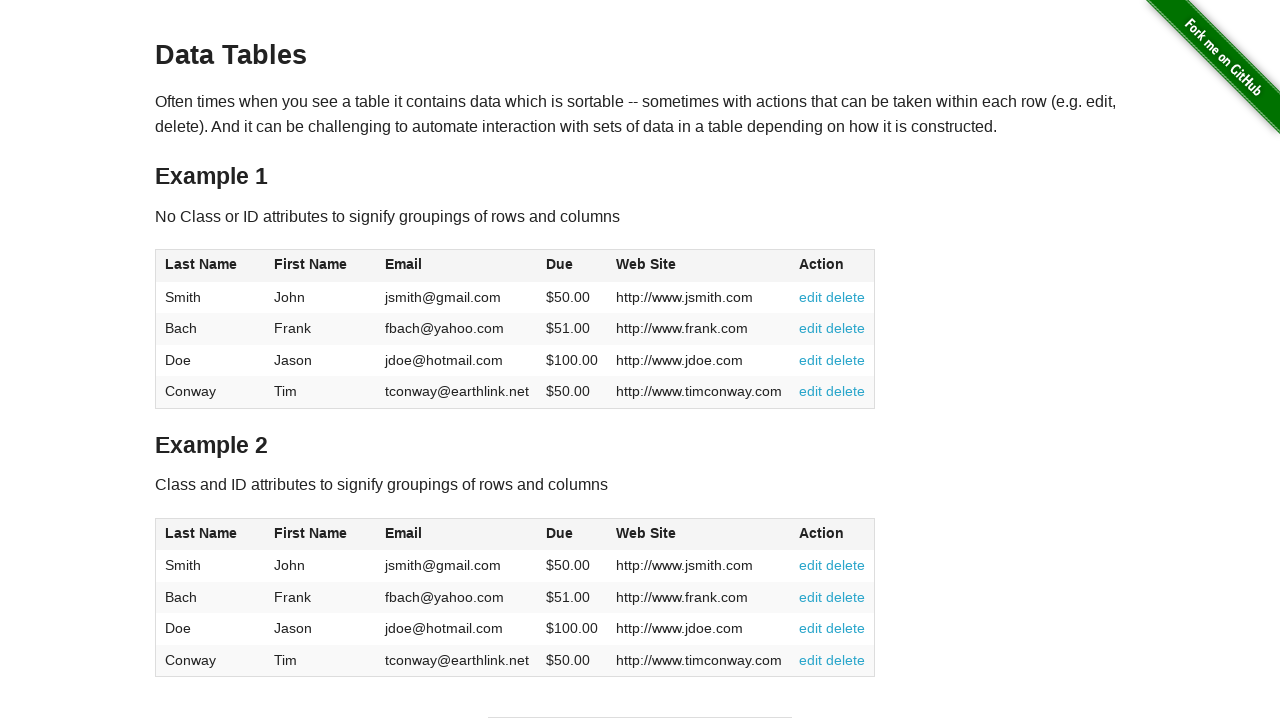

Verified table1 second row, second column (First Name) equals 'Frank'
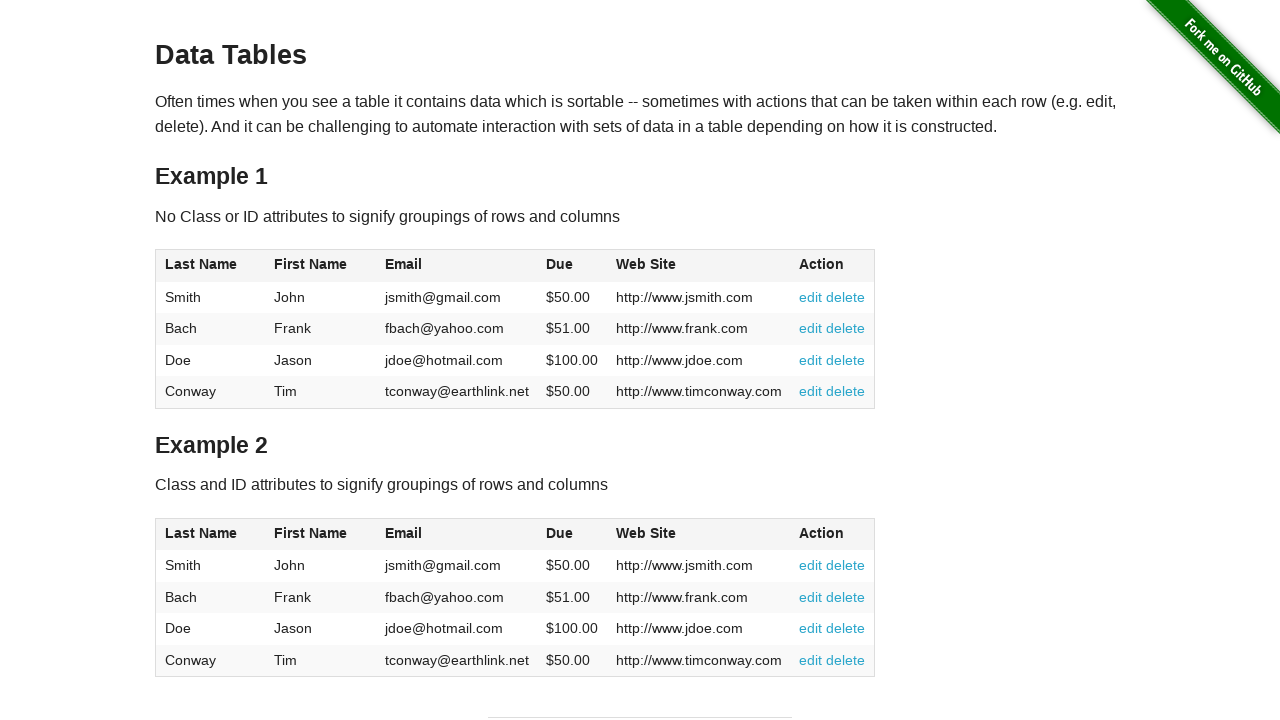

Verified table2 first row, third column (Email) equals 'jsmith@gmail.com'
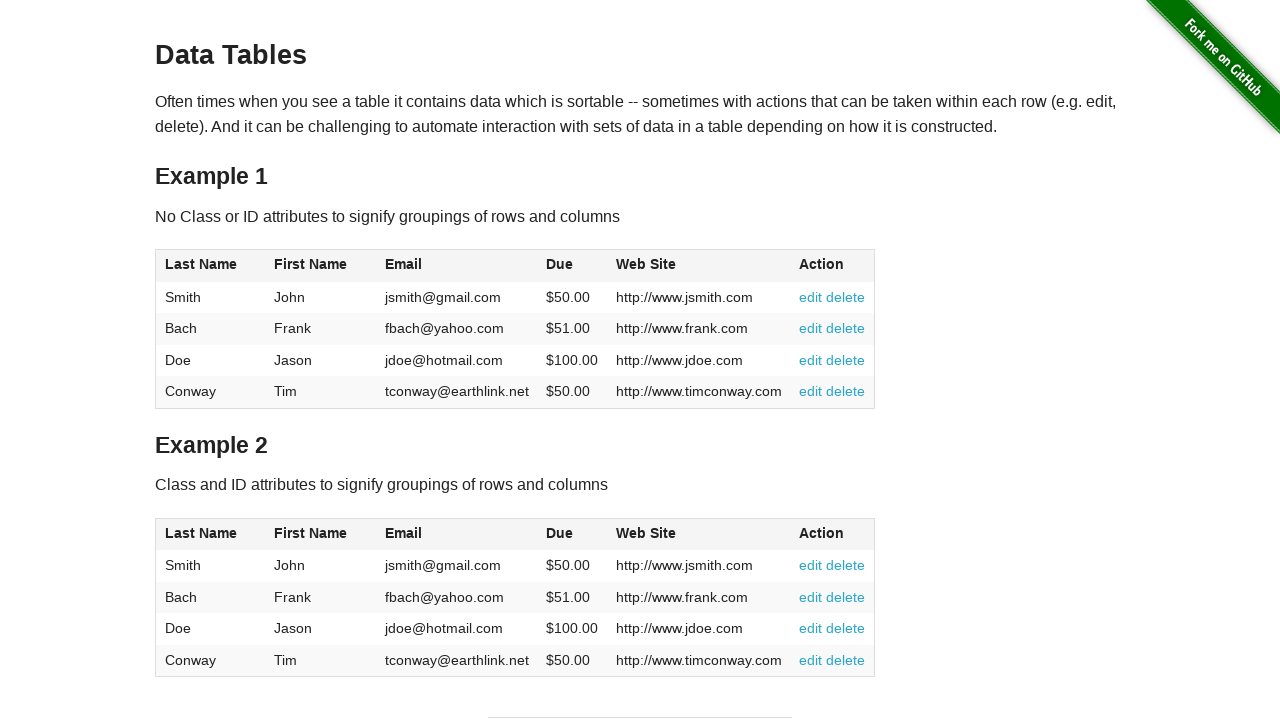

Verified table2 first row, fifth column (Web Site) equals 'http://www.jsmith.com'
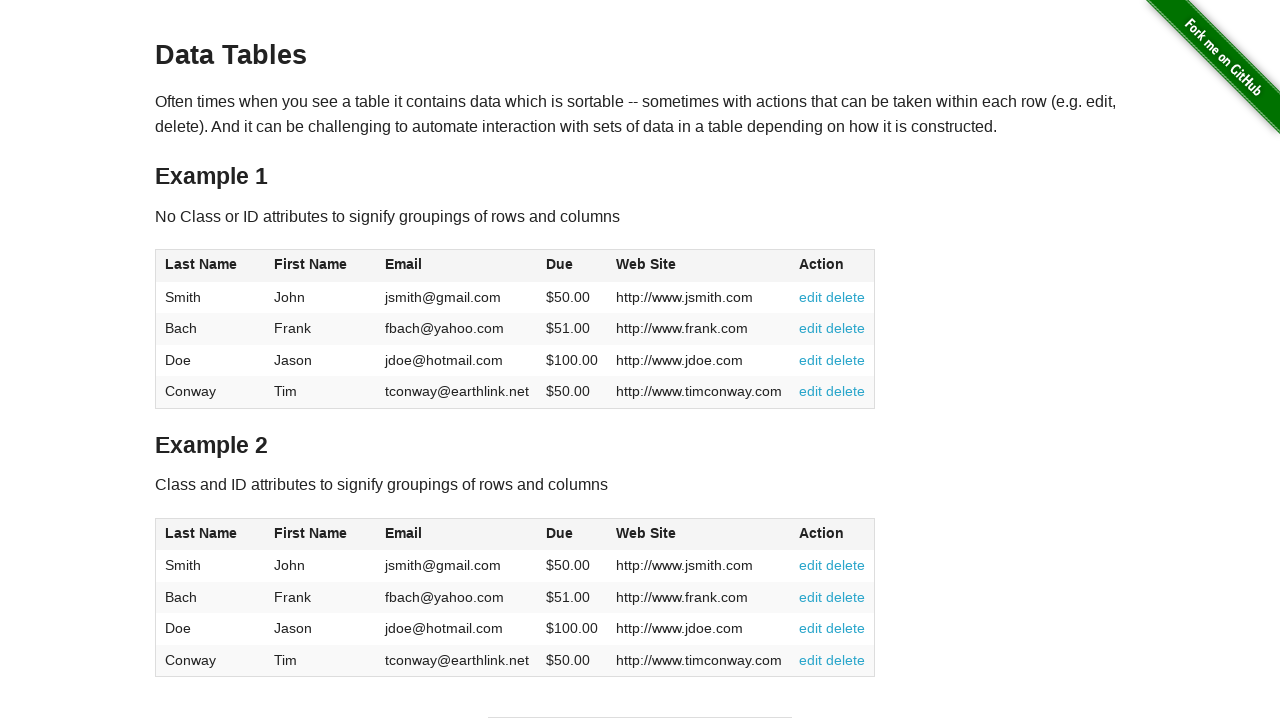

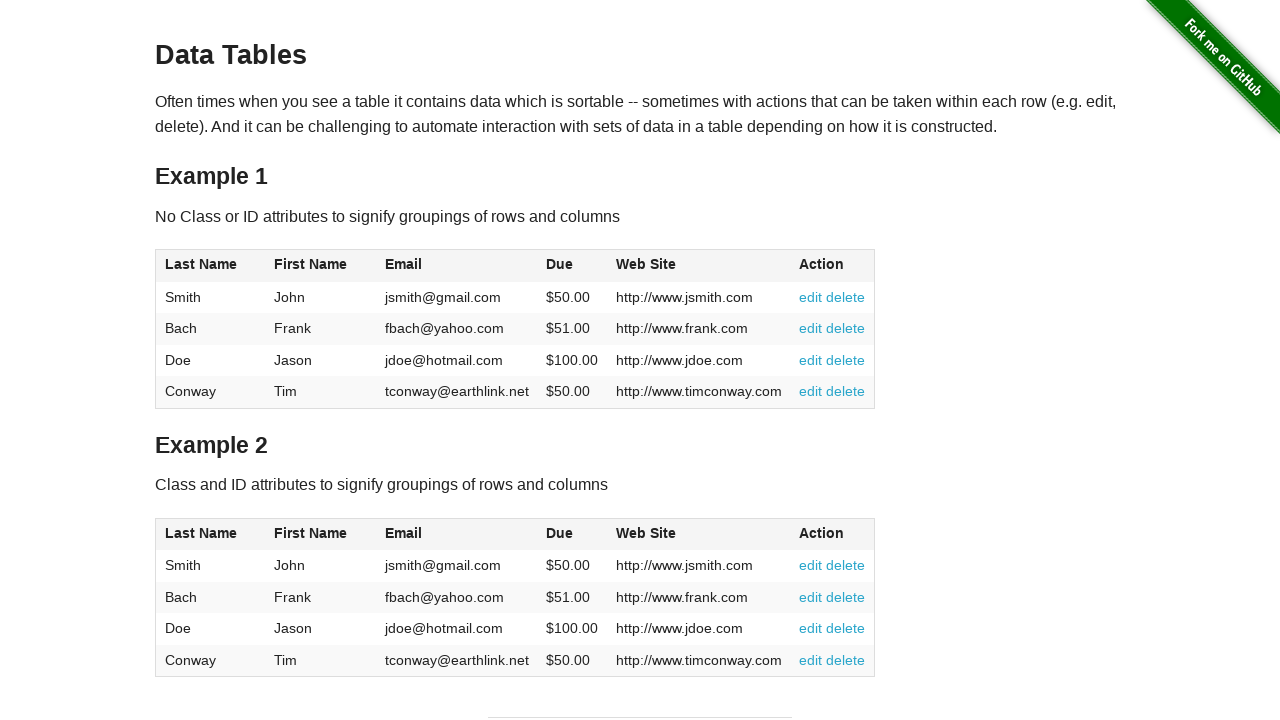